Tests that the Clear completed button is hidden when there are no completed items

Starting URL: https://demo.playwright.dev/todomvc

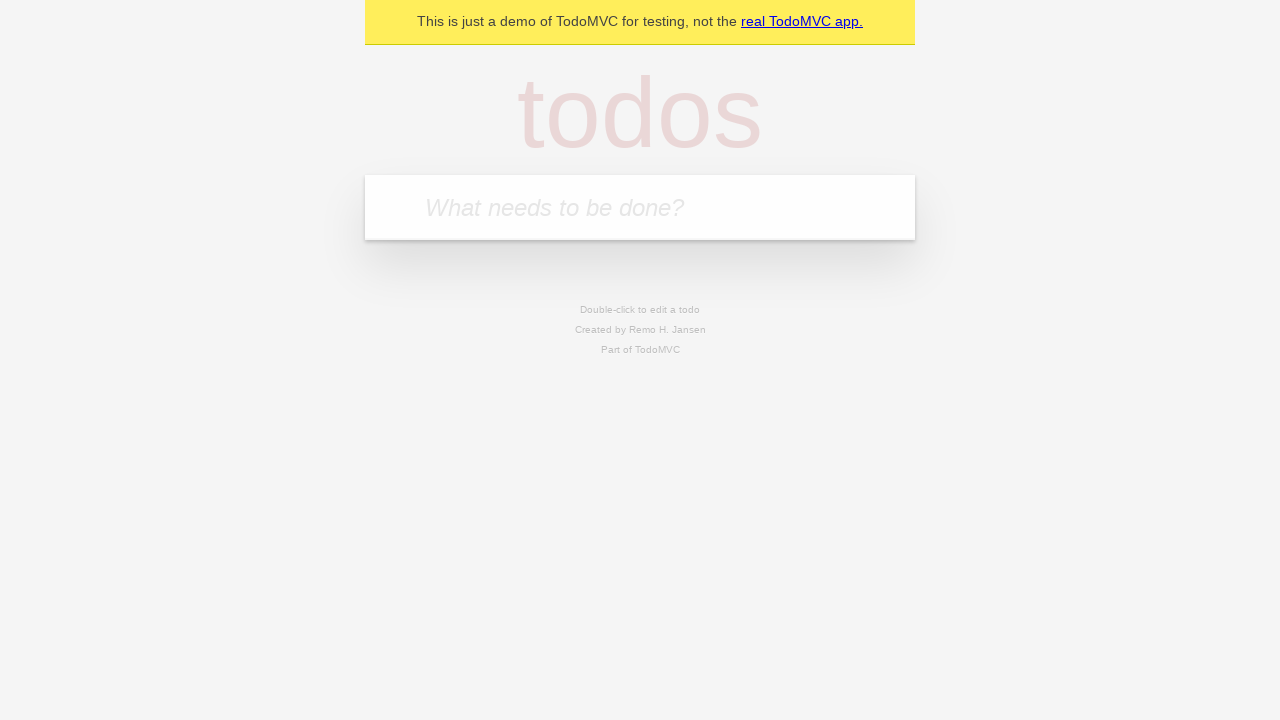

Filled todo input with 'buy some cheese' on internal:attr=[placeholder="What needs to be done?"i]
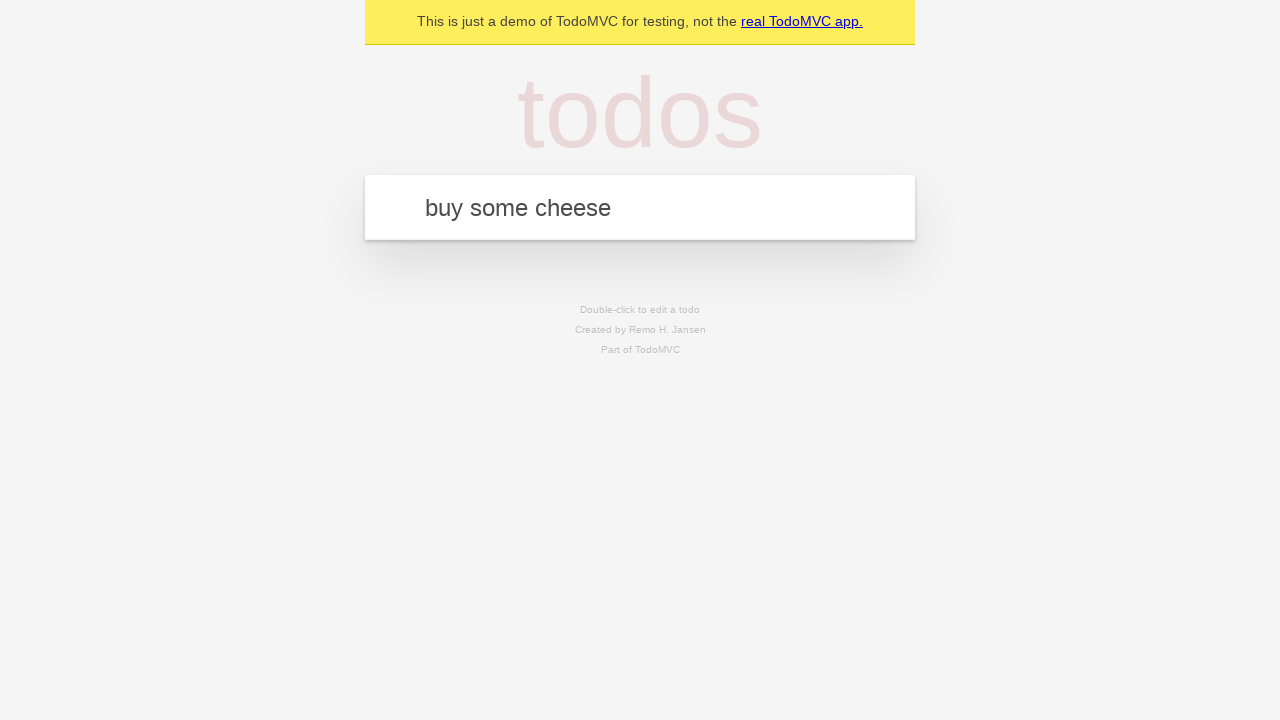

Pressed Enter to add first todo on internal:attr=[placeholder="What needs to be done?"i]
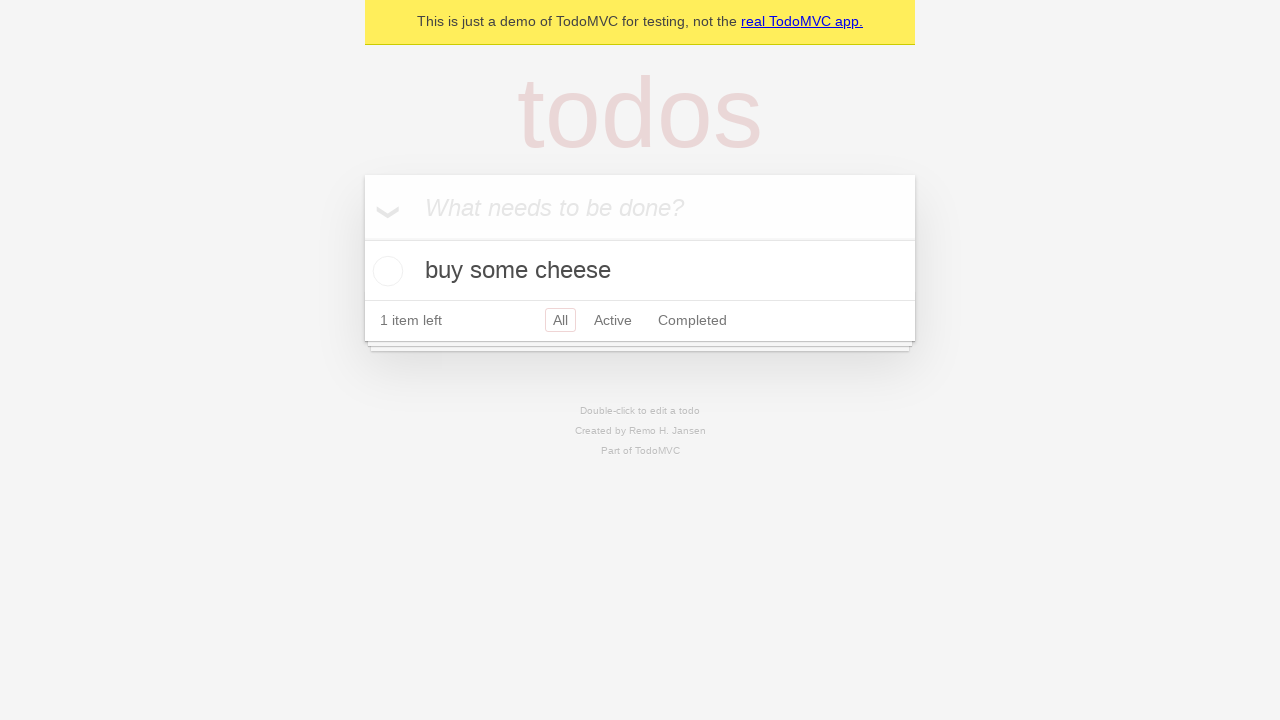

Filled todo input with 'feed the cat' on internal:attr=[placeholder="What needs to be done?"i]
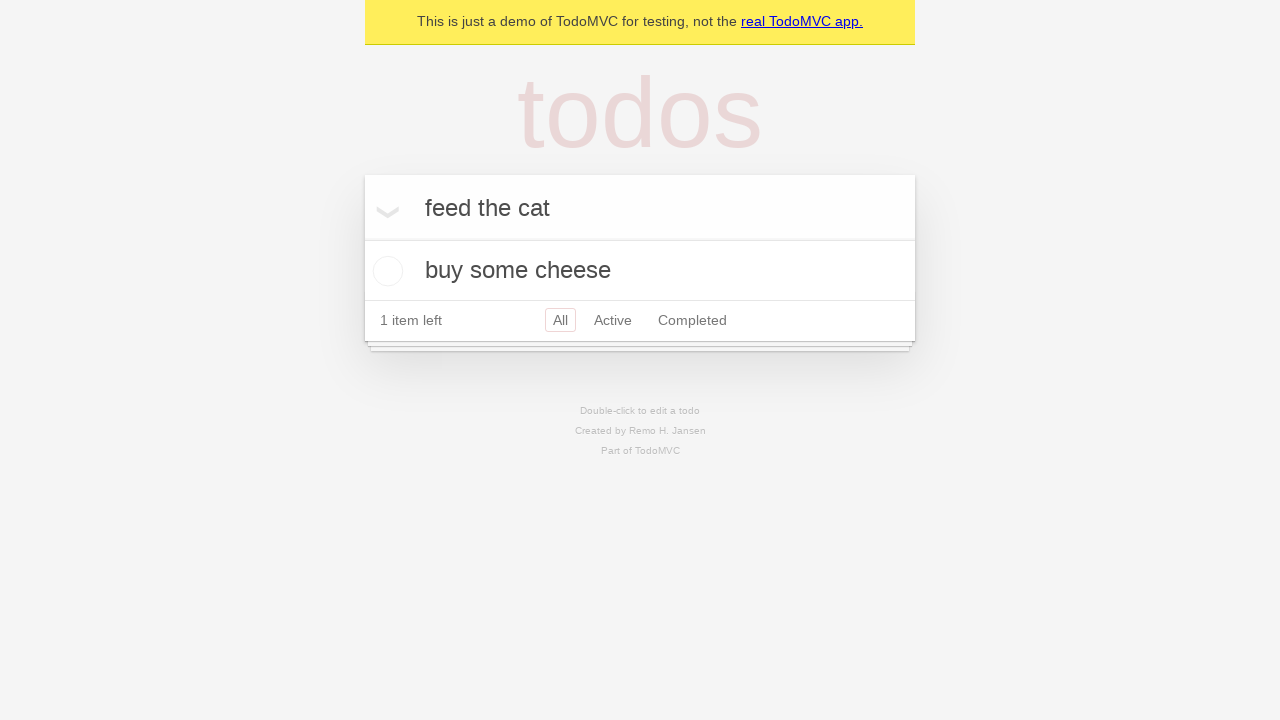

Pressed Enter to add second todo on internal:attr=[placeholder="What needs to be done?"i]
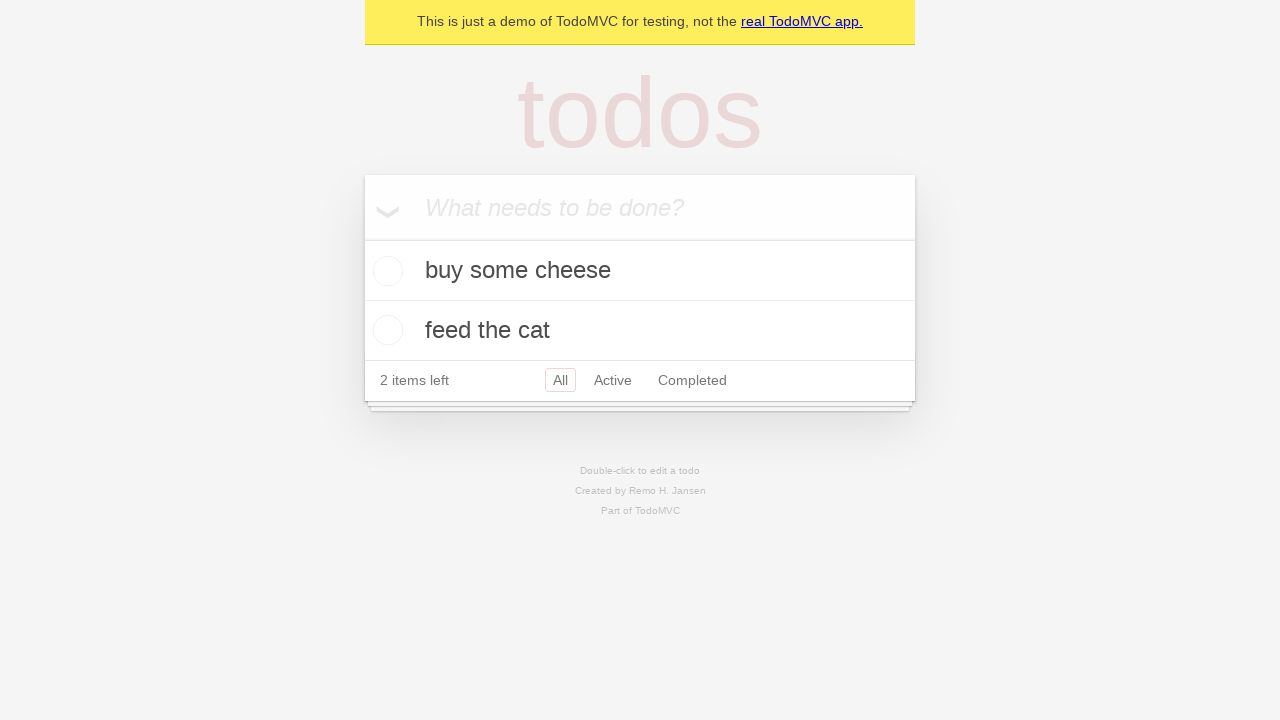

Filled todo input with 'book a doctors appointment' on internal:attr=[placeholder="What needs to be done?"i]
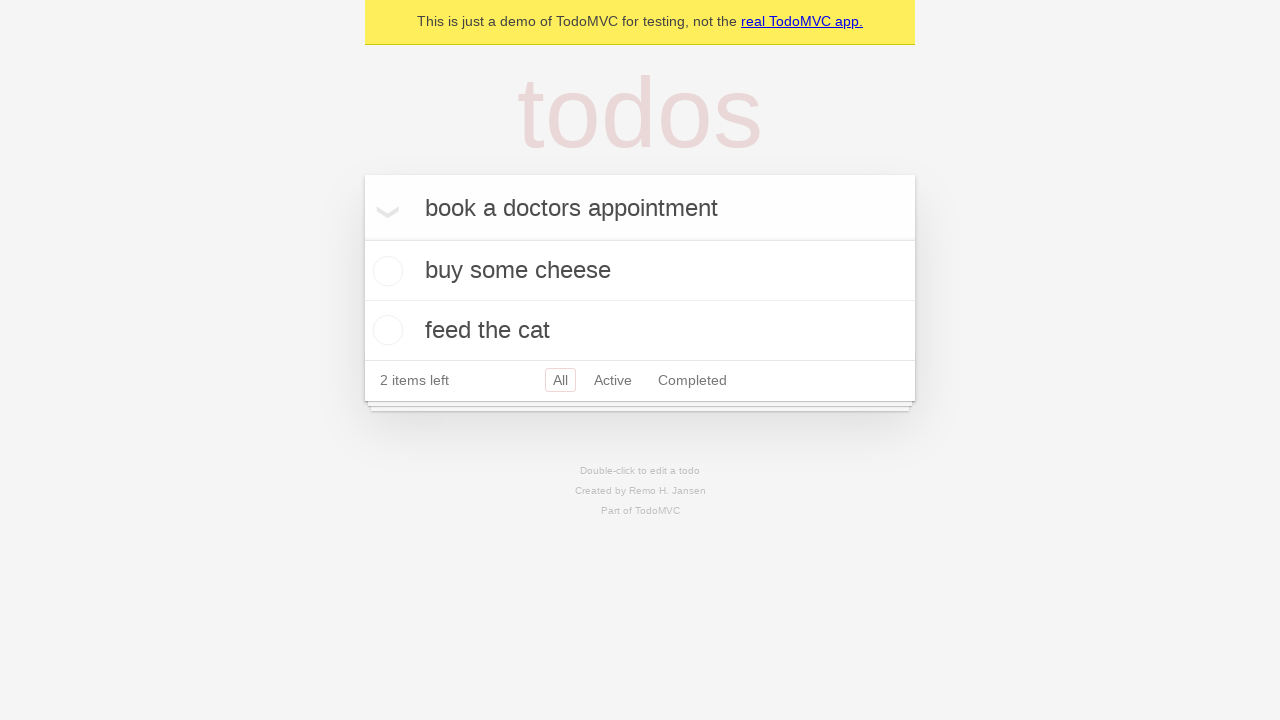

Pressed Enter to add third todo on internal:attr=[placeholder="What needs to be done?"i]
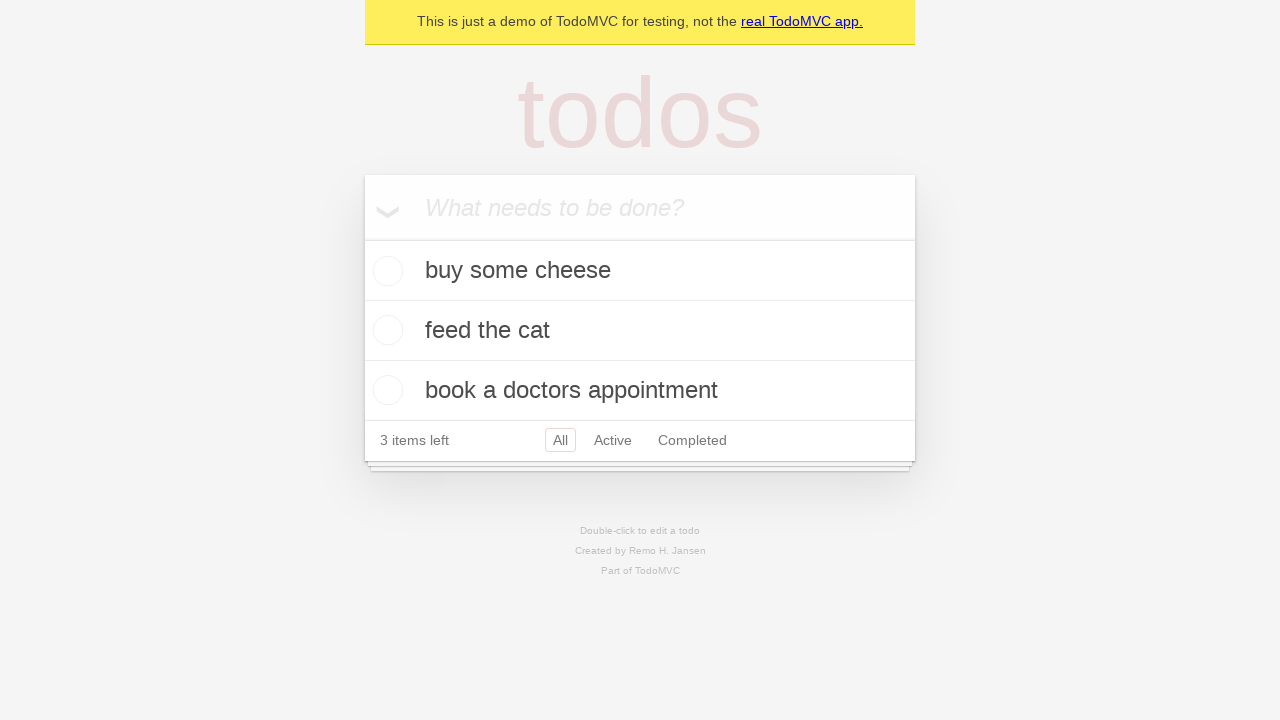

Checked the first todo item at (385, 271) on .todo-list li .toggle >> nth=0
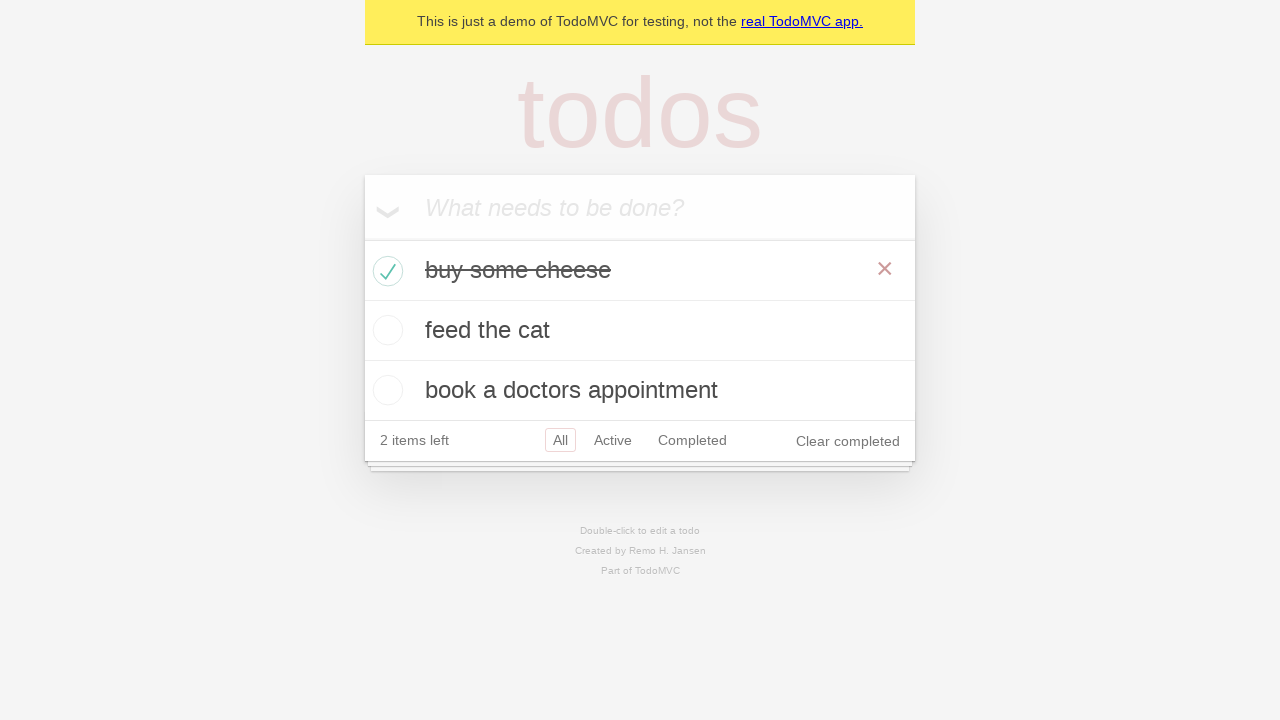

Clicked Clear completed button to remove completed todos at (848, 441) on internal:role=button[name="Clear completed"i]
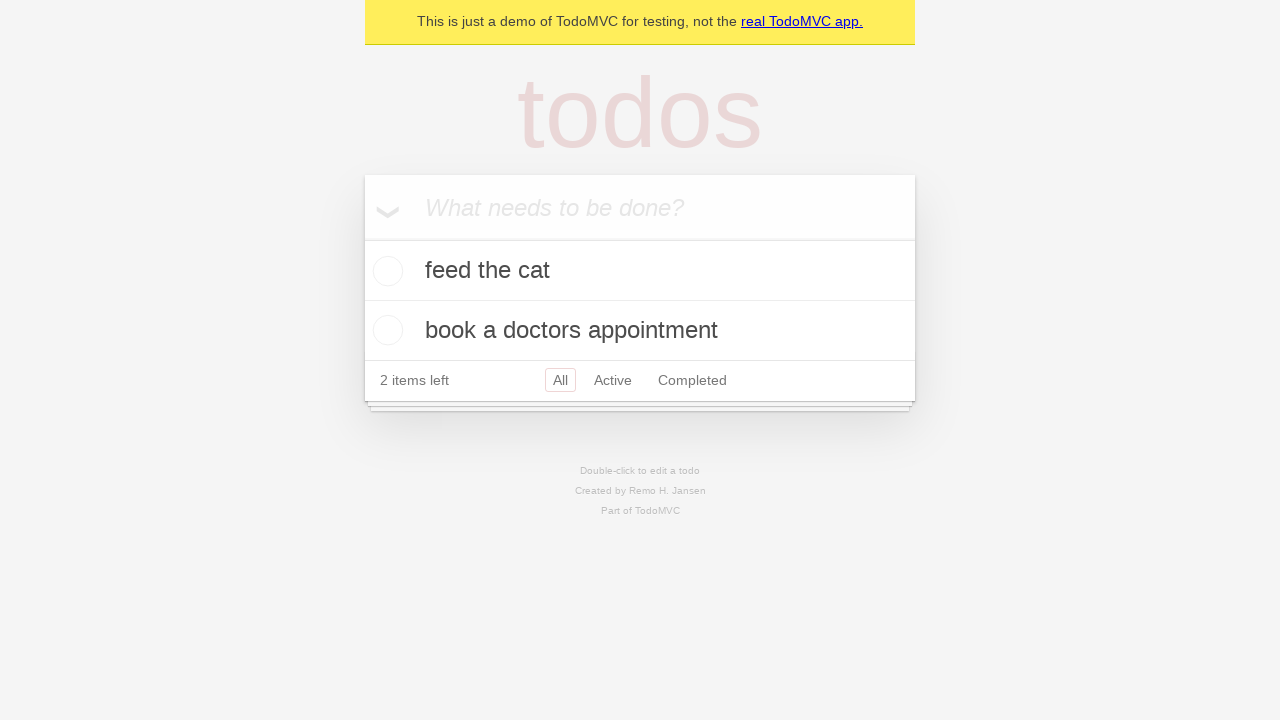

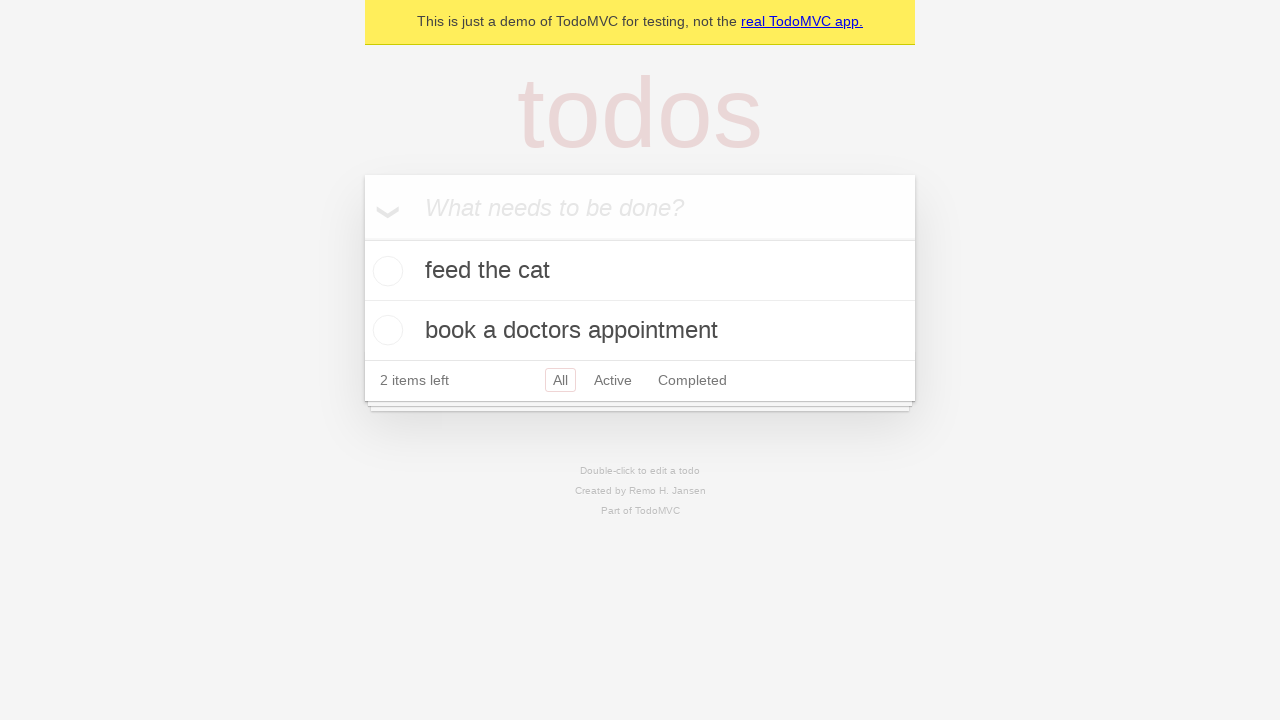